Tests Wikipedia search functionality on a blog page by searching for "Automation", clicking on all result links to open them in new windows, and then closing specific windows based on their titles

Starting URL: https://testautomationpractice.blogspot.com/

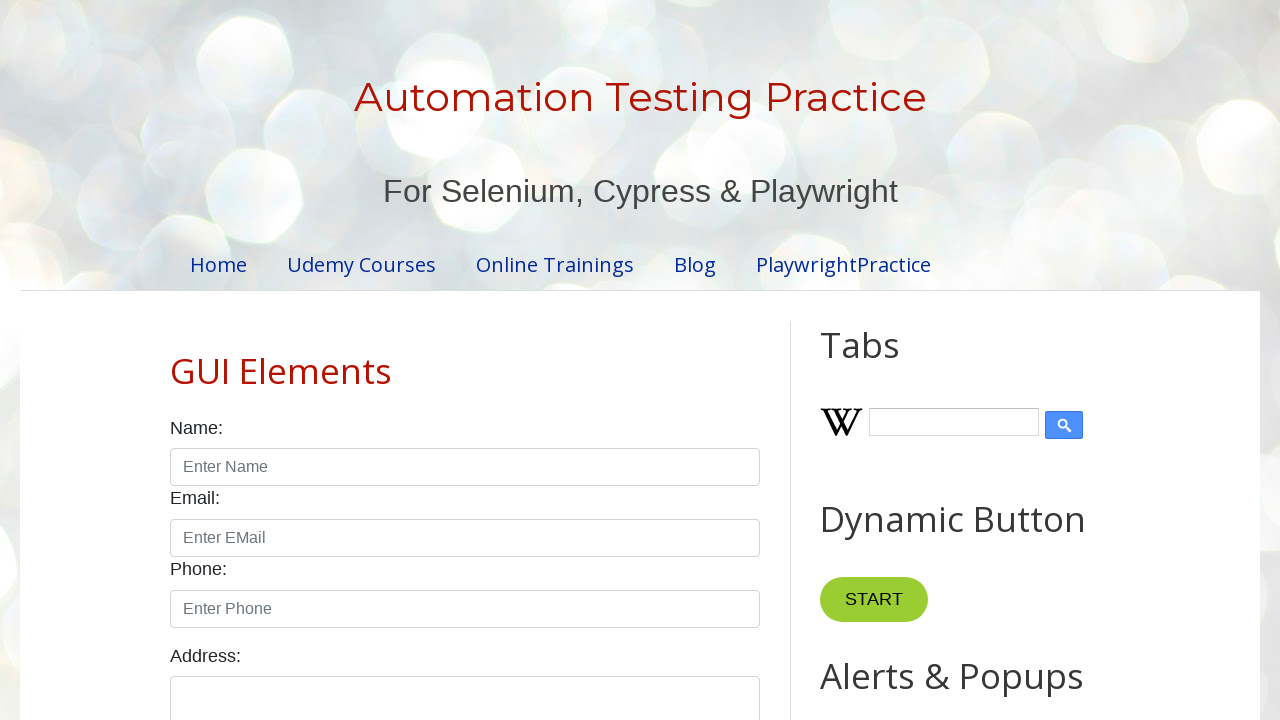

Filled Wikipedia search input with 'Automation' on #Wikipedia1_wikipedia-search-input
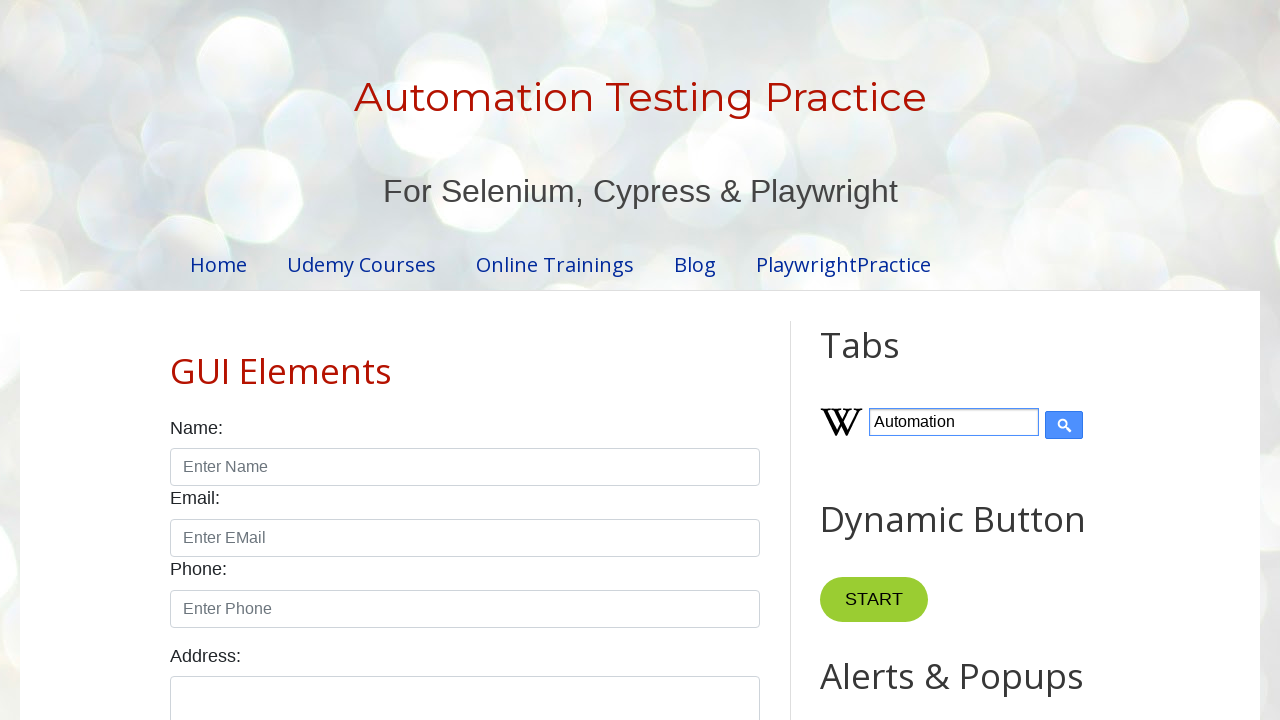

Clicked Wikipedia search submit button at (1064, 425) on input[type='submit']
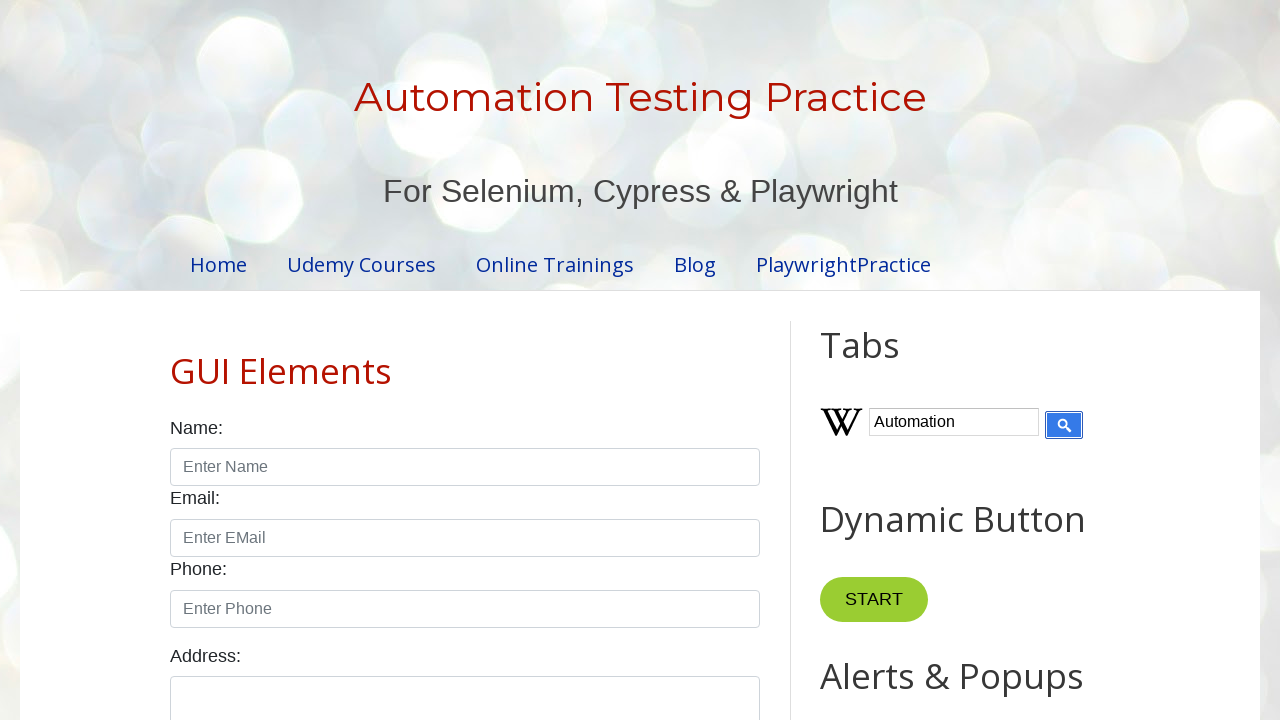

Waited for search results to load
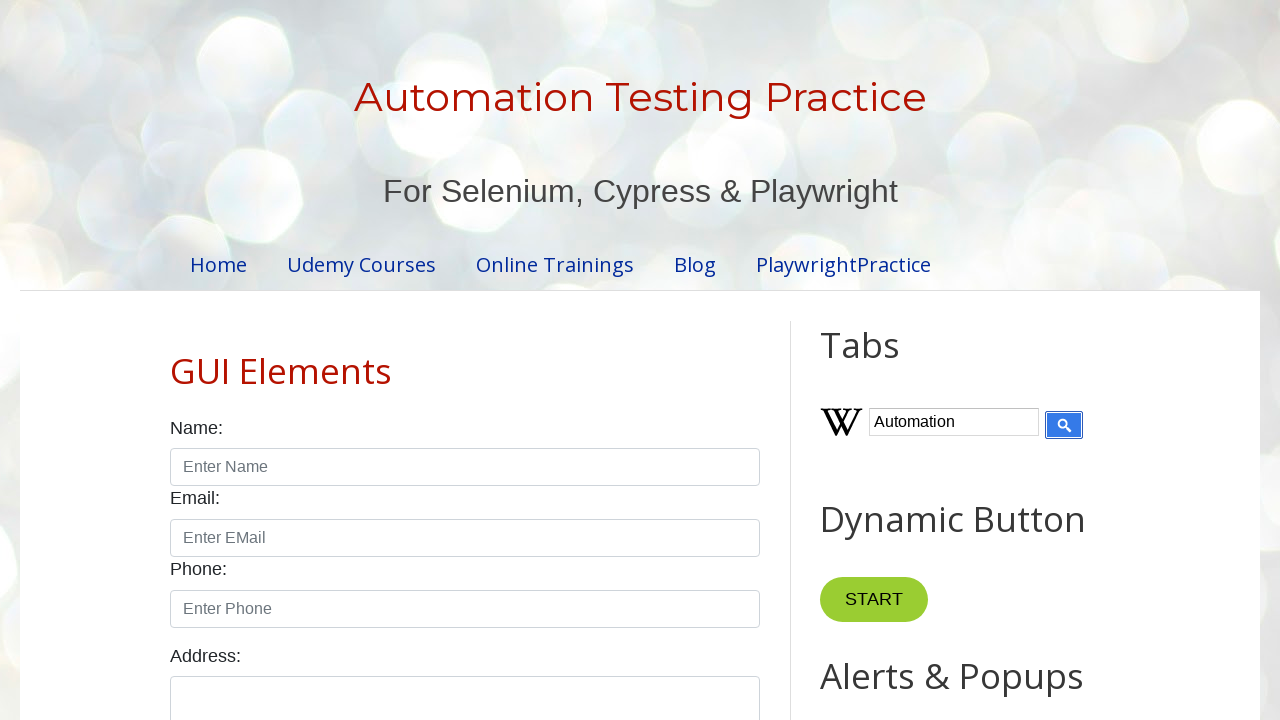

Retrieved all links containing 'Automation' text
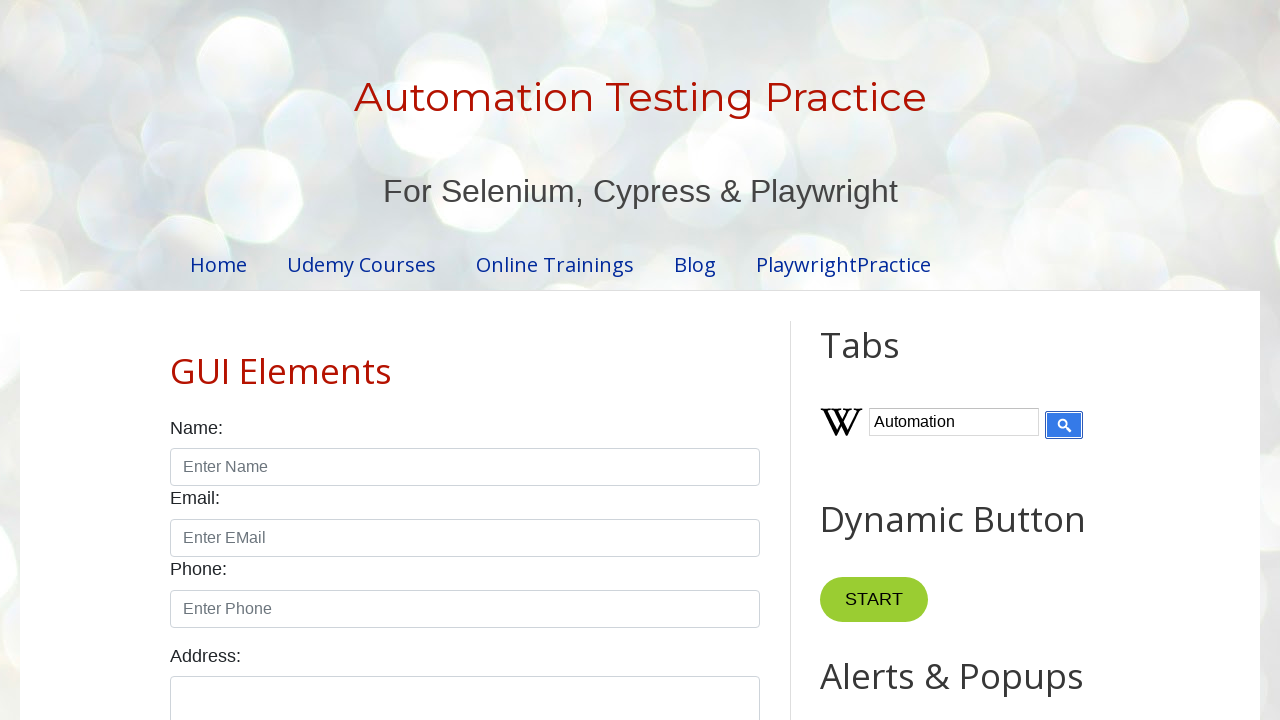

Retrieved all open pages in the context
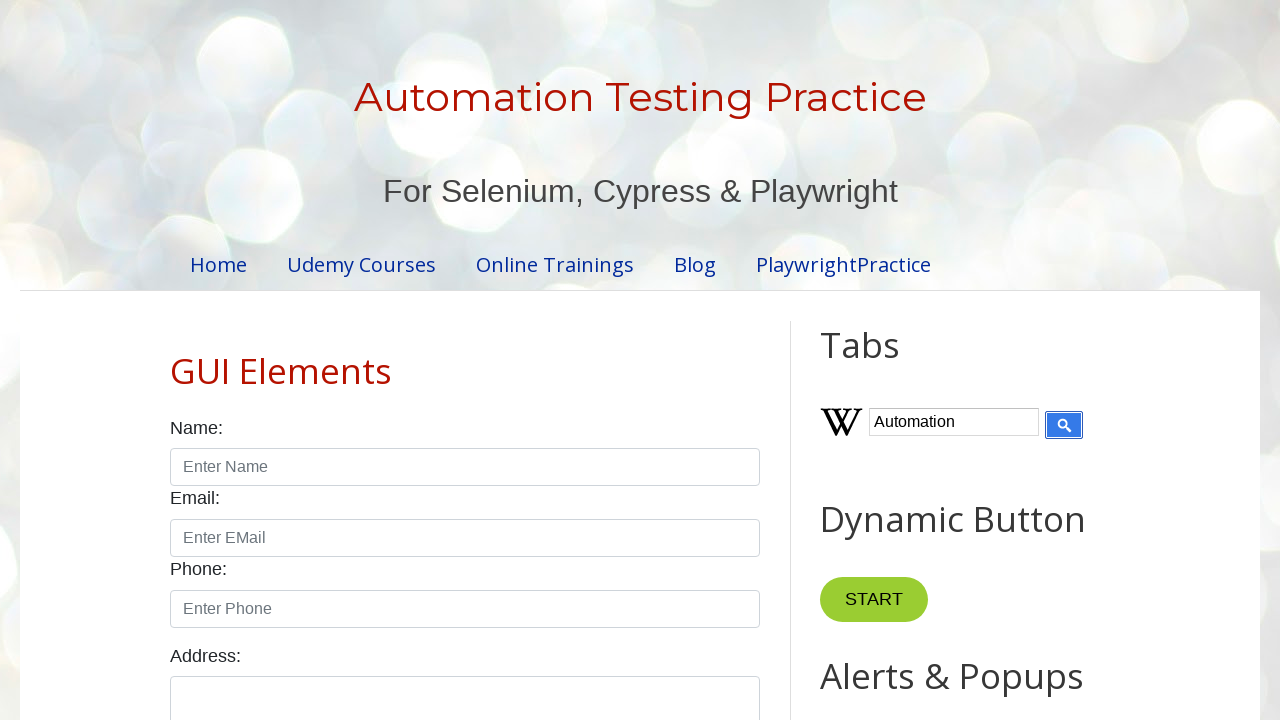

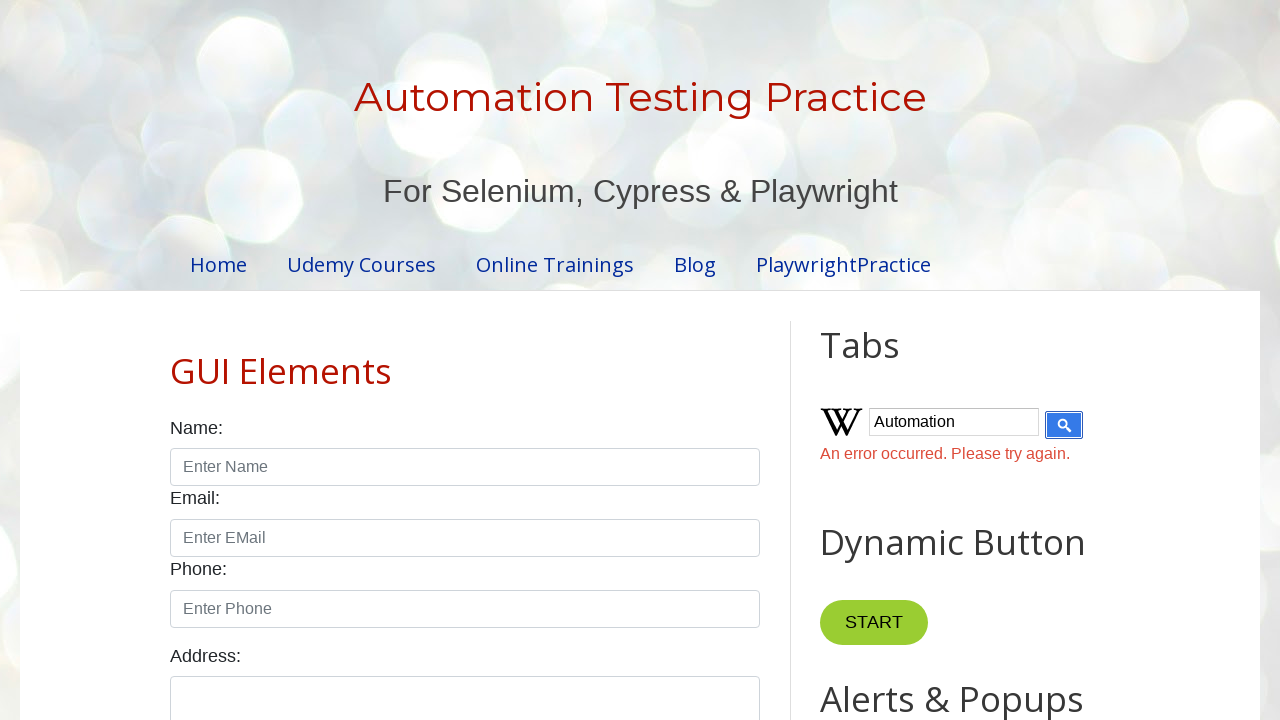